Tests radio button functionality by clicking different radio buttons using various selectors and iterating through a list of radio buttons

Starting URL: https://rahulshettyacademy.com/AutomationPractice/

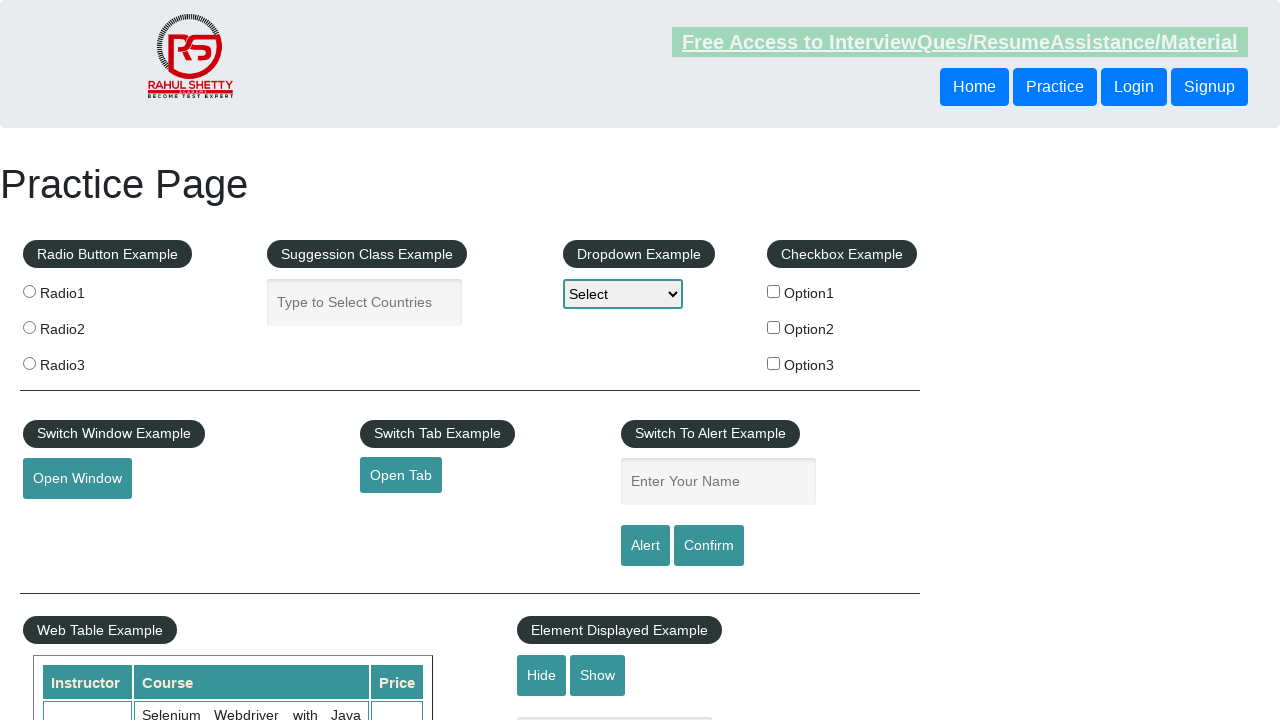

Clicked radio button with value 'radio2' using xpath selector at (29, 327) on xpath=//input[@value='radio2']
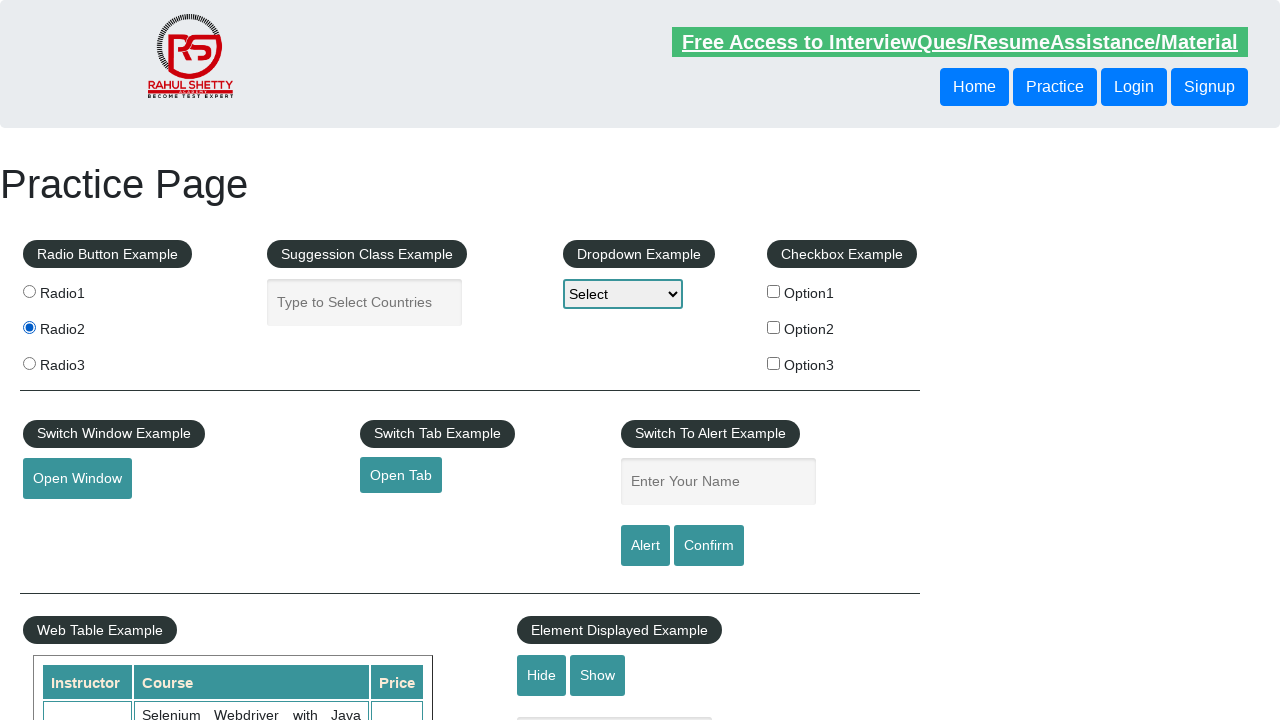

Clicked radio button with value 'radio1' using css selector at (29, 291) on input[value='radio1']
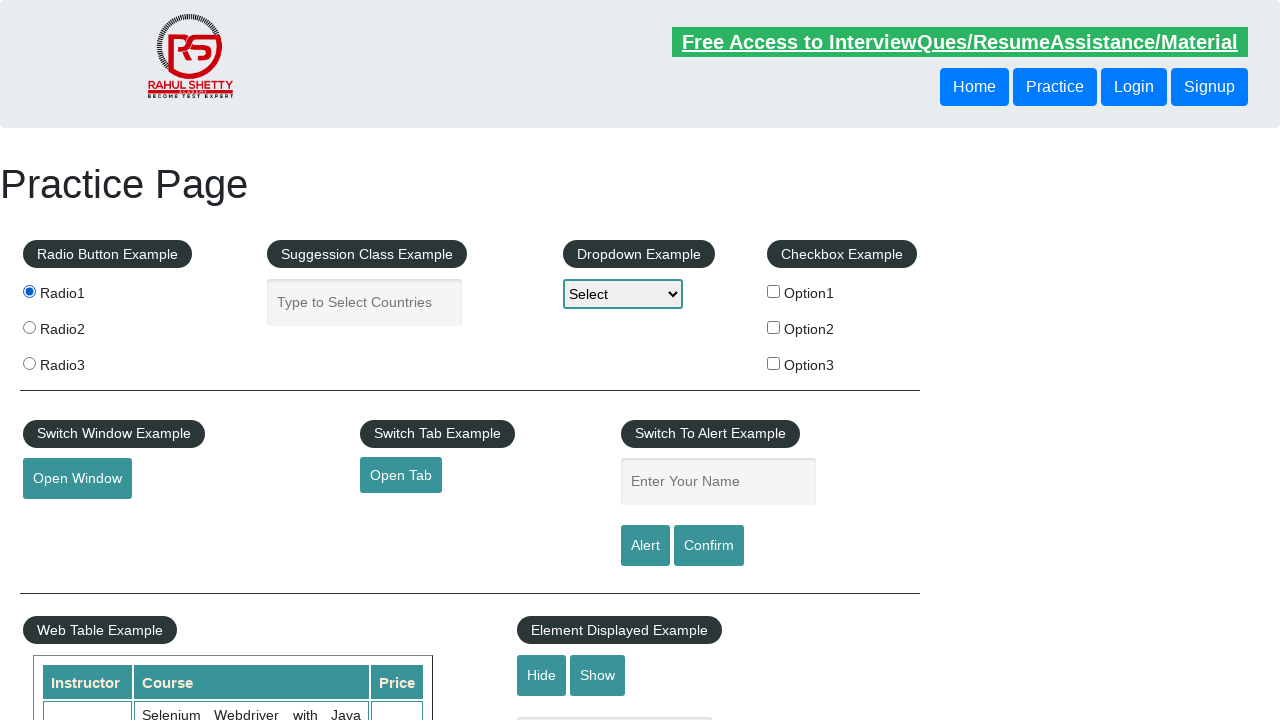

Located all radio buttons on the page
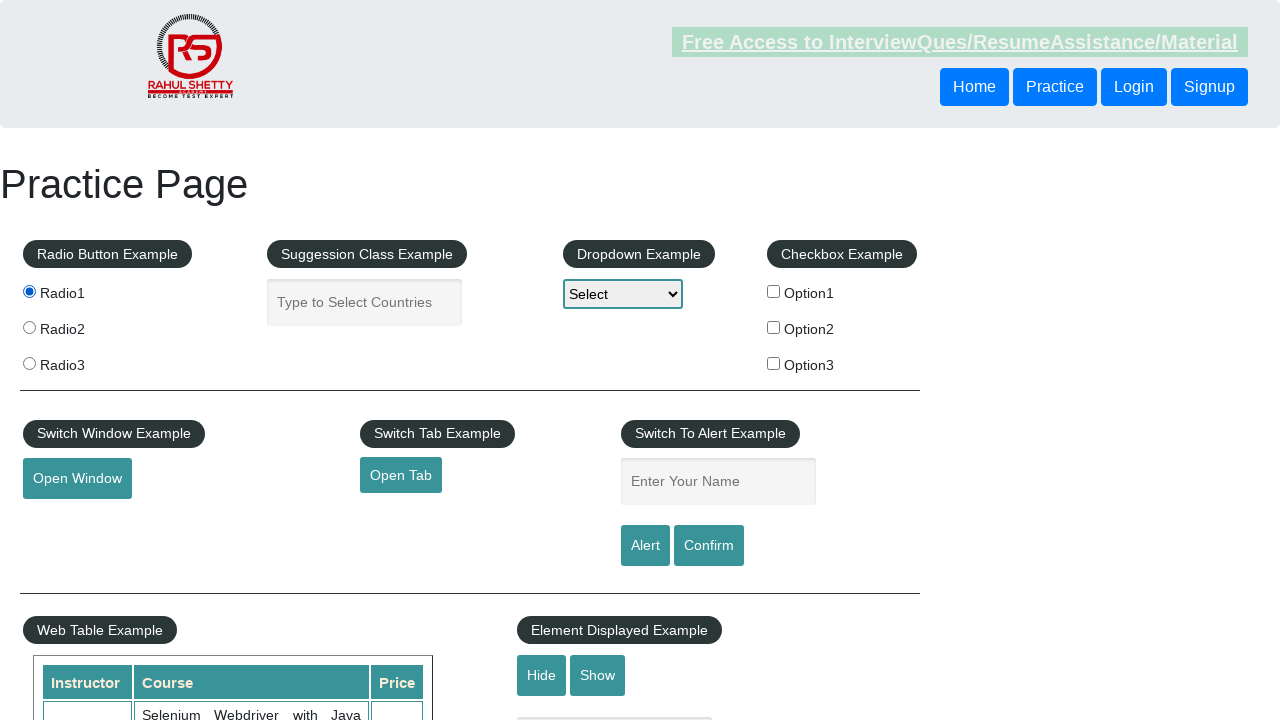

Clicked radio button with value 'radio3' from the list of radio buttons at (29, 363) on xpath=//input[@type='radio'] >> nth=2
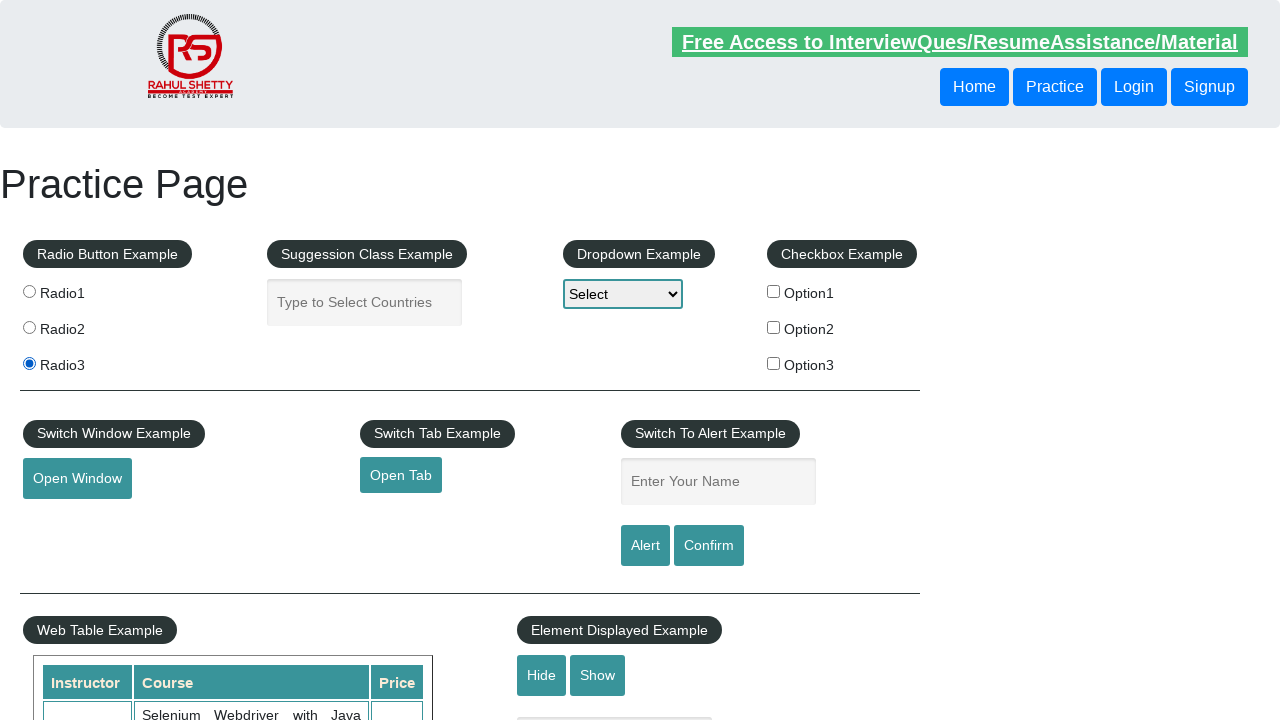

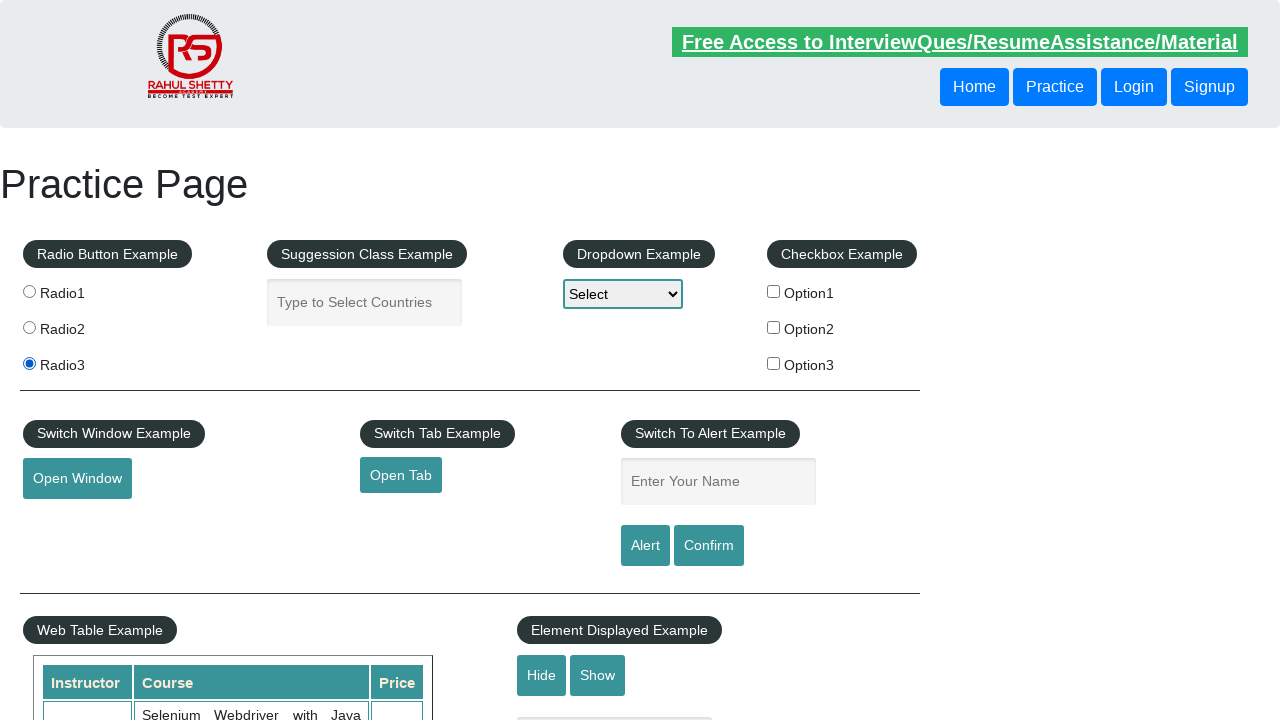